Navigates to a football statistics page and clicks the "All matches" button to display all match data in a table

Starting URL: https://www.adamchoi.co.uk/overs/detailed

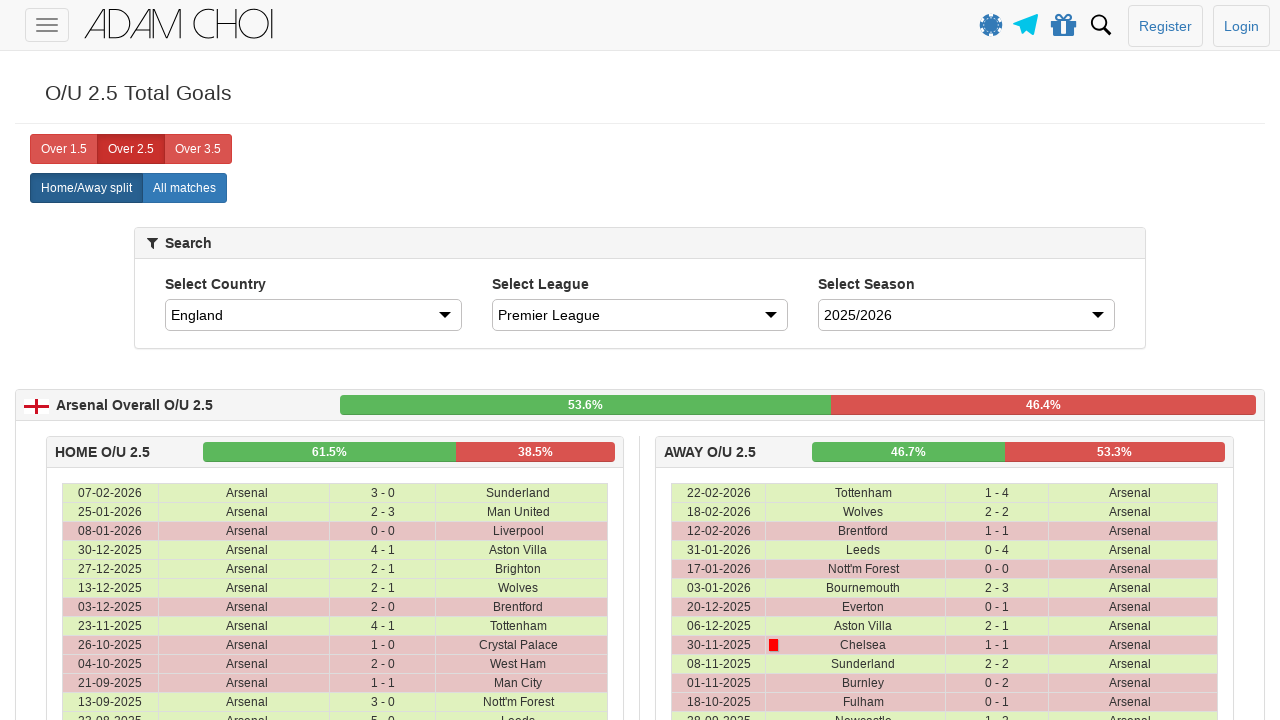

Navigated to football statistics page
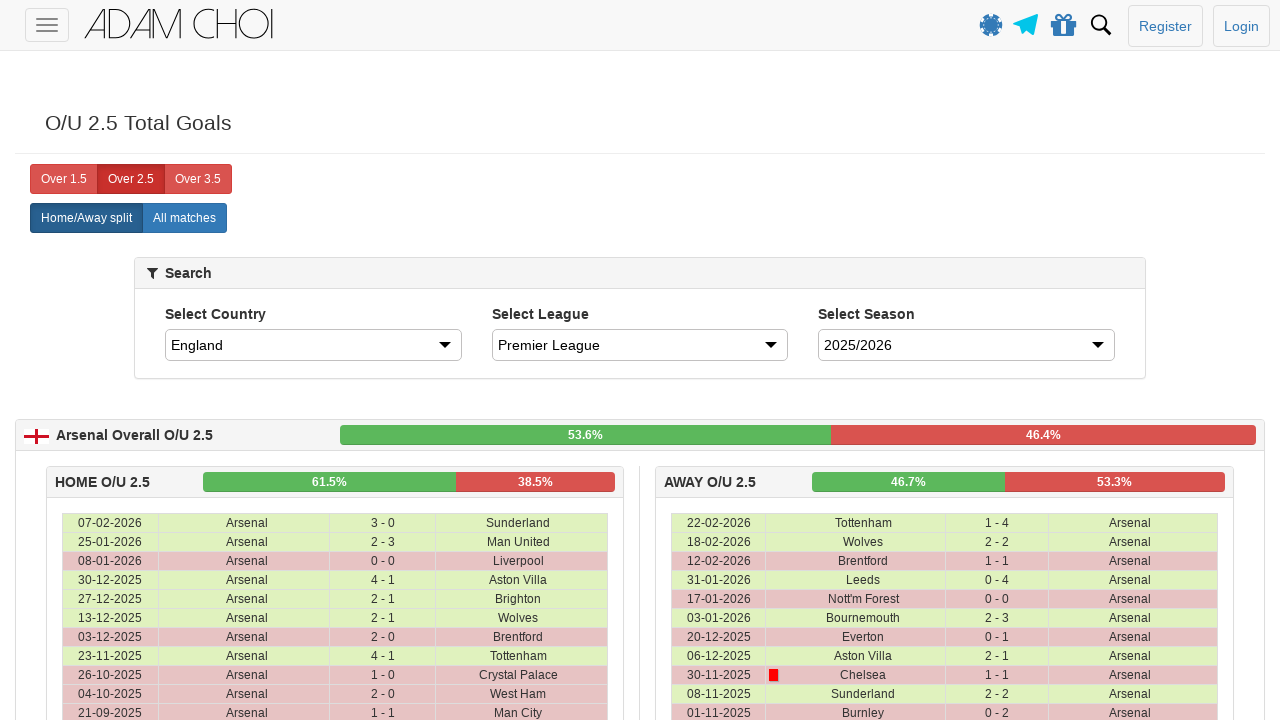

Clicked the 'All matches' button at (184, 218) on xpath=//label[@analytics-event='All matches']
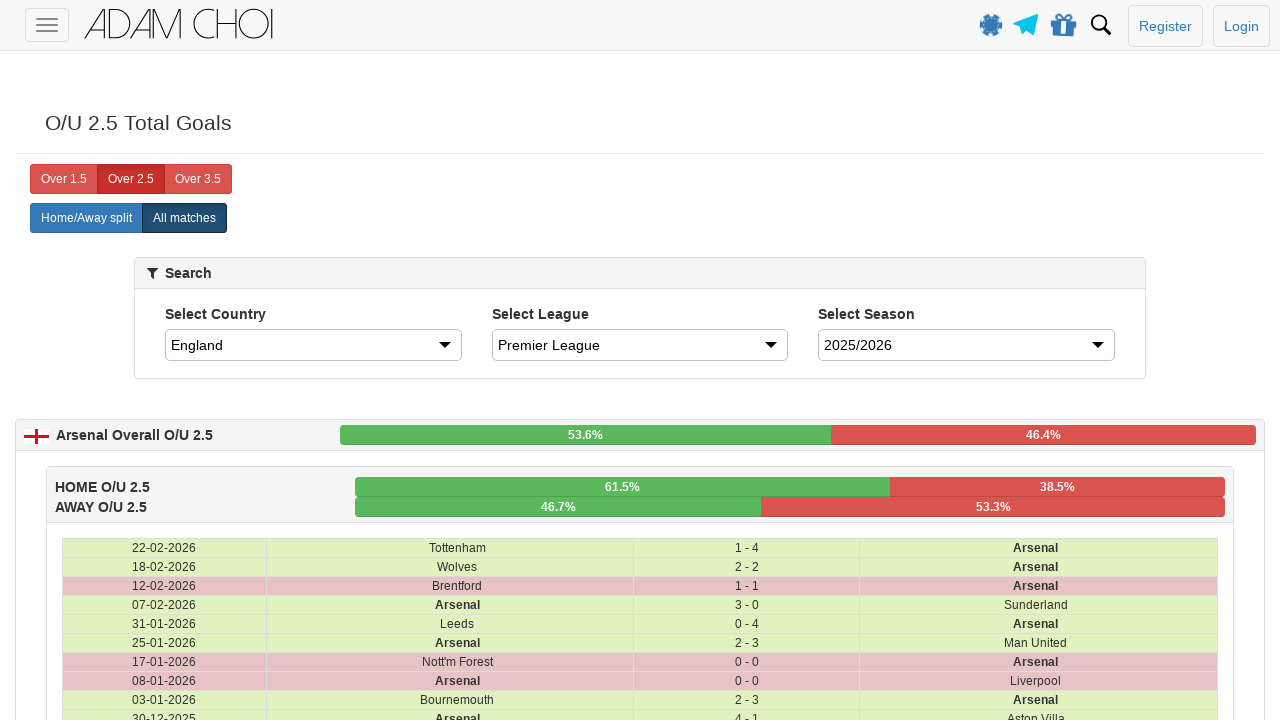

Match data table loaded with all rows visible
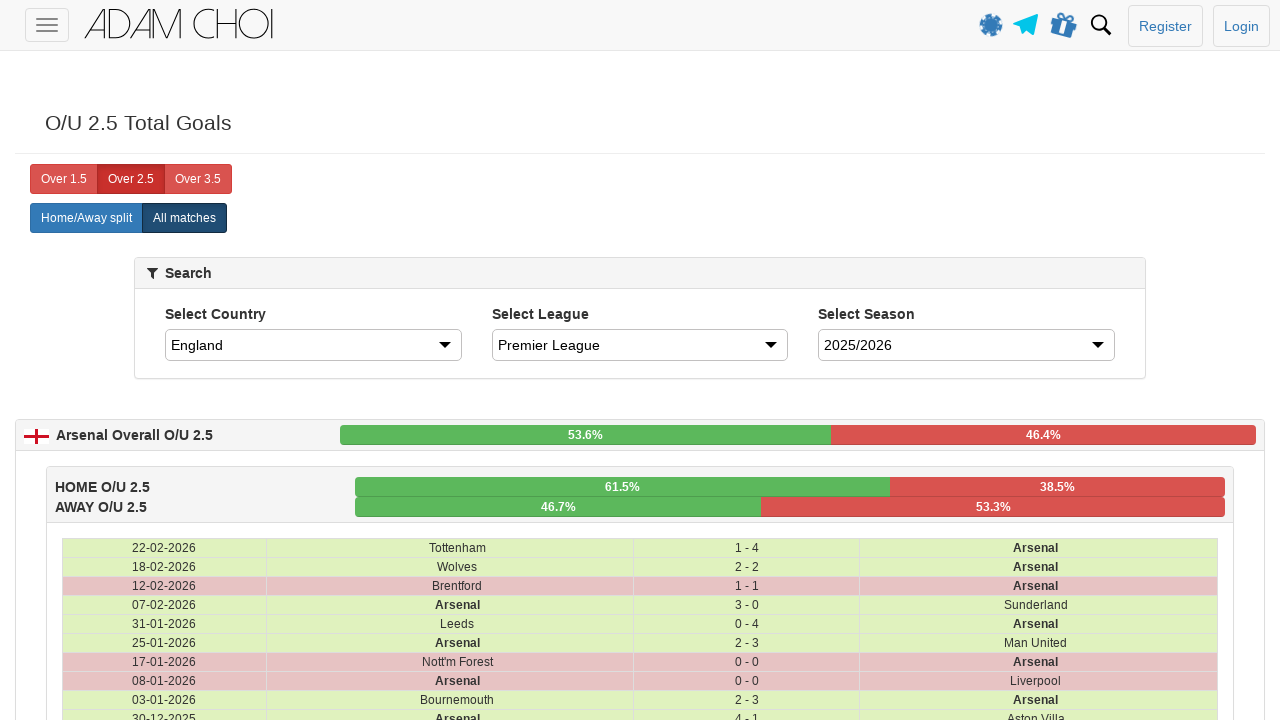

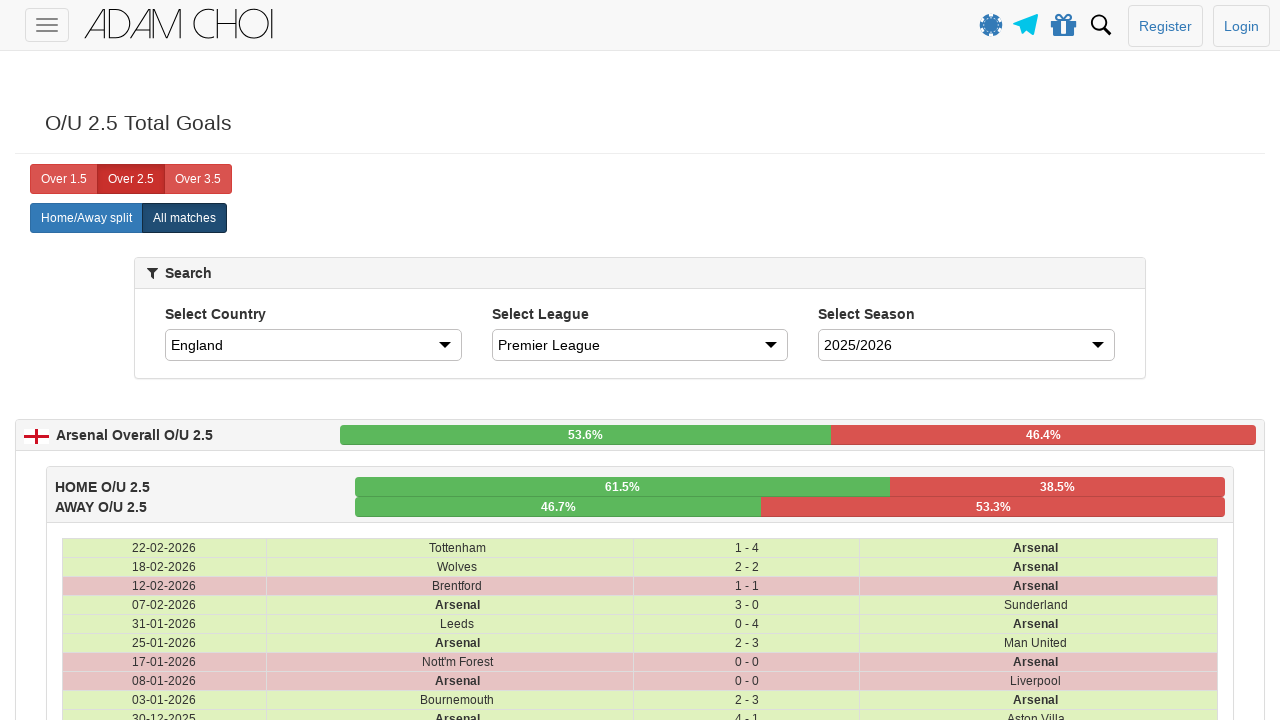